Demonstrates Junit reporter by clicking alert button using absolute XPath

Starting URL: http://omayo.blogspot.com

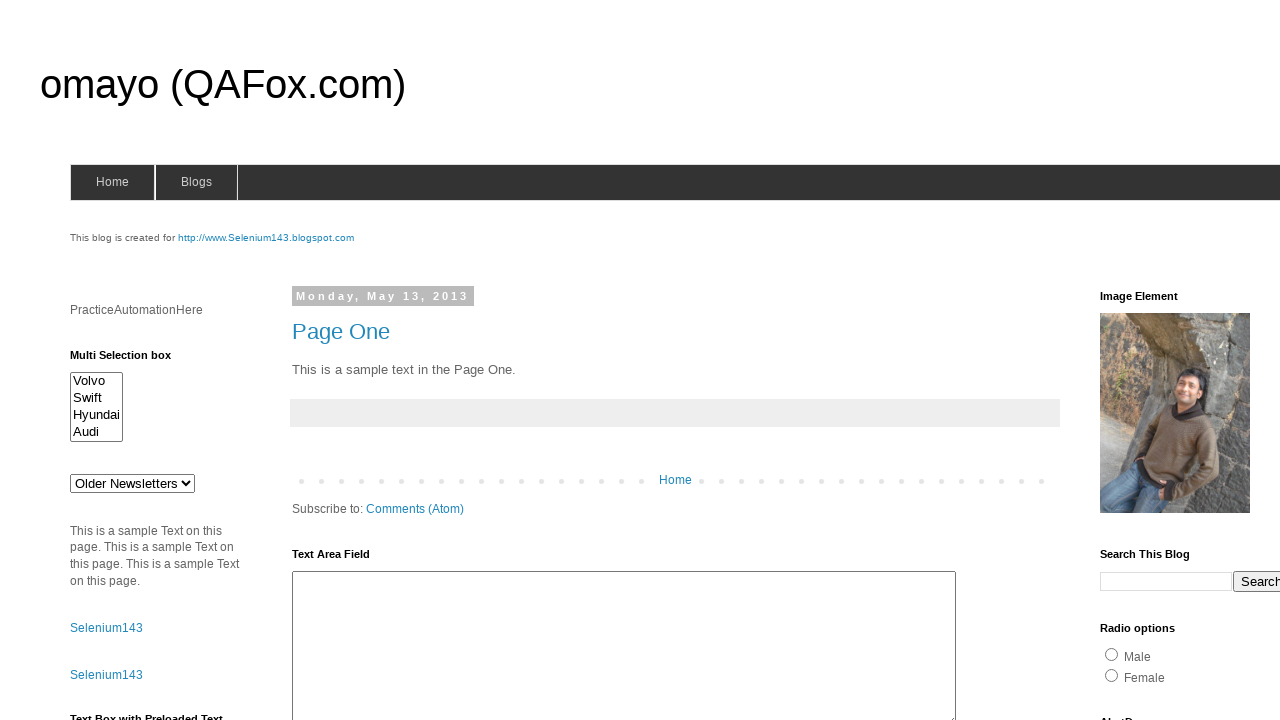

Clicked alert button using absolute XPath at (1154, 361) on xpath=/html/body/div[4]/div[2]/div[2]/div[2]/div[2]/div[2]/div[2]/div/div[4]/div
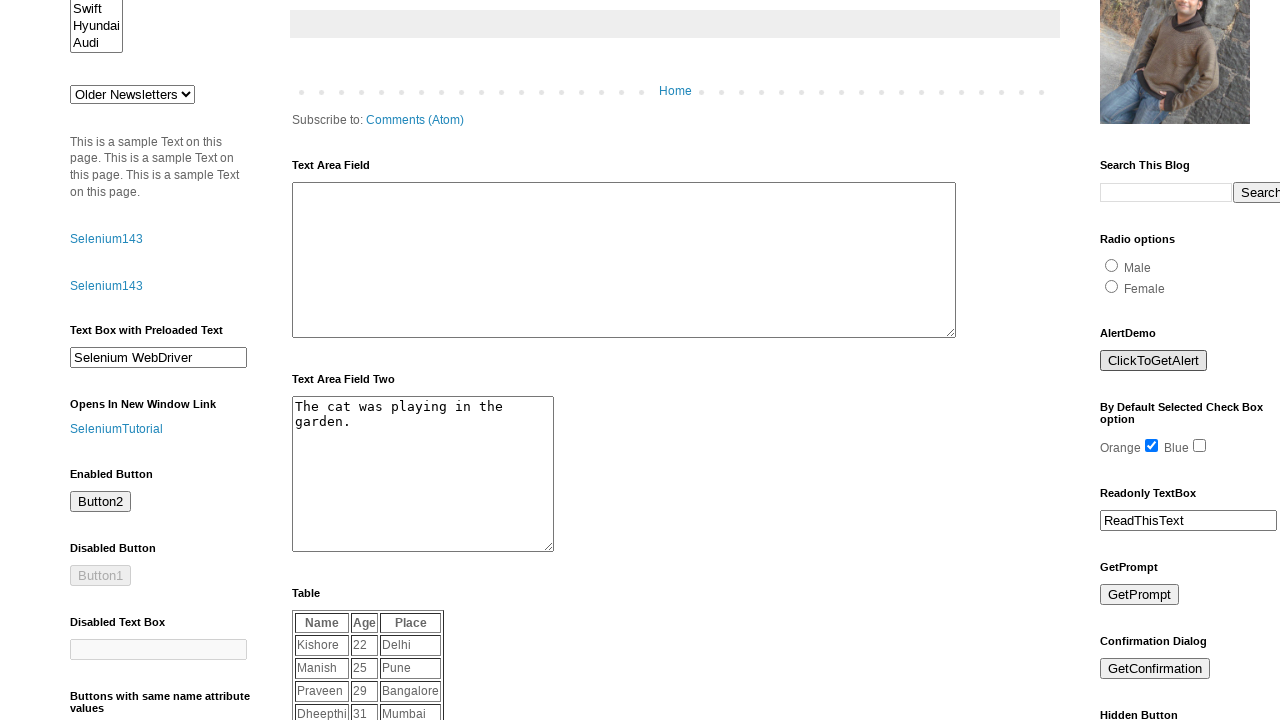

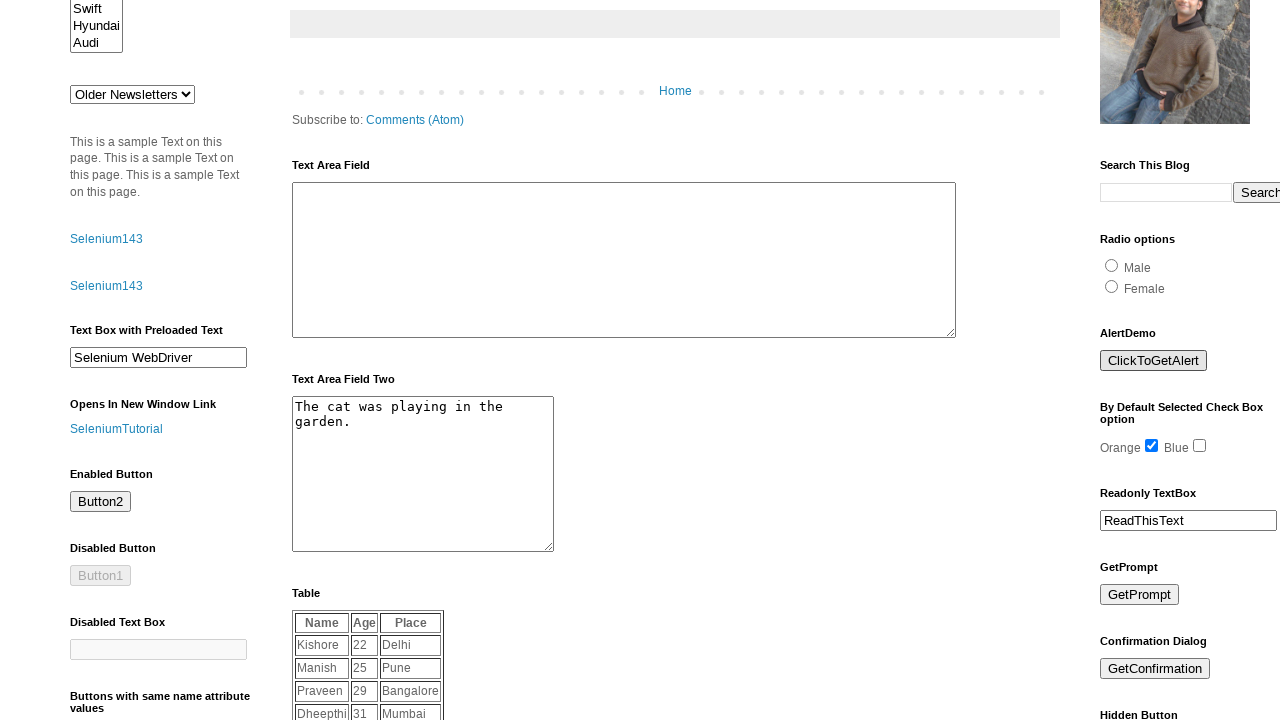